Tests dropdown selection by selecting options using visible text and value

Starting URL: https://the-internet.herokuapp.com/dropdown

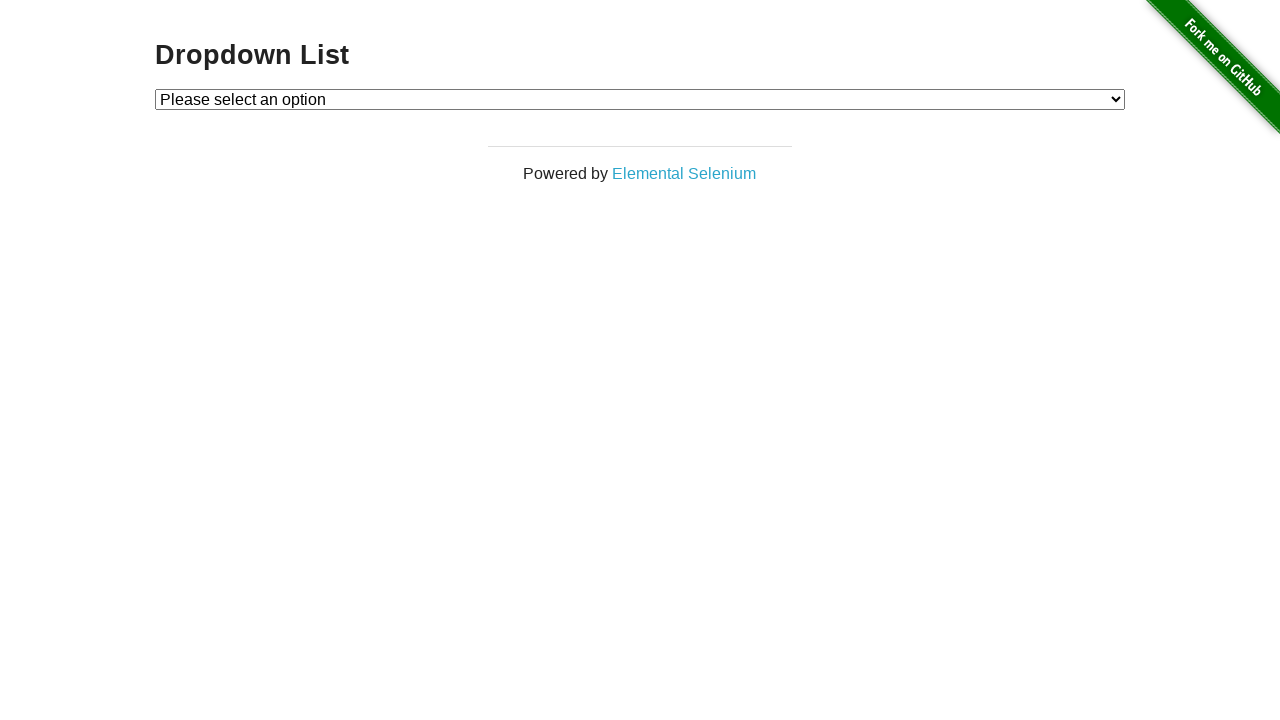

Navigated to dropdown test page
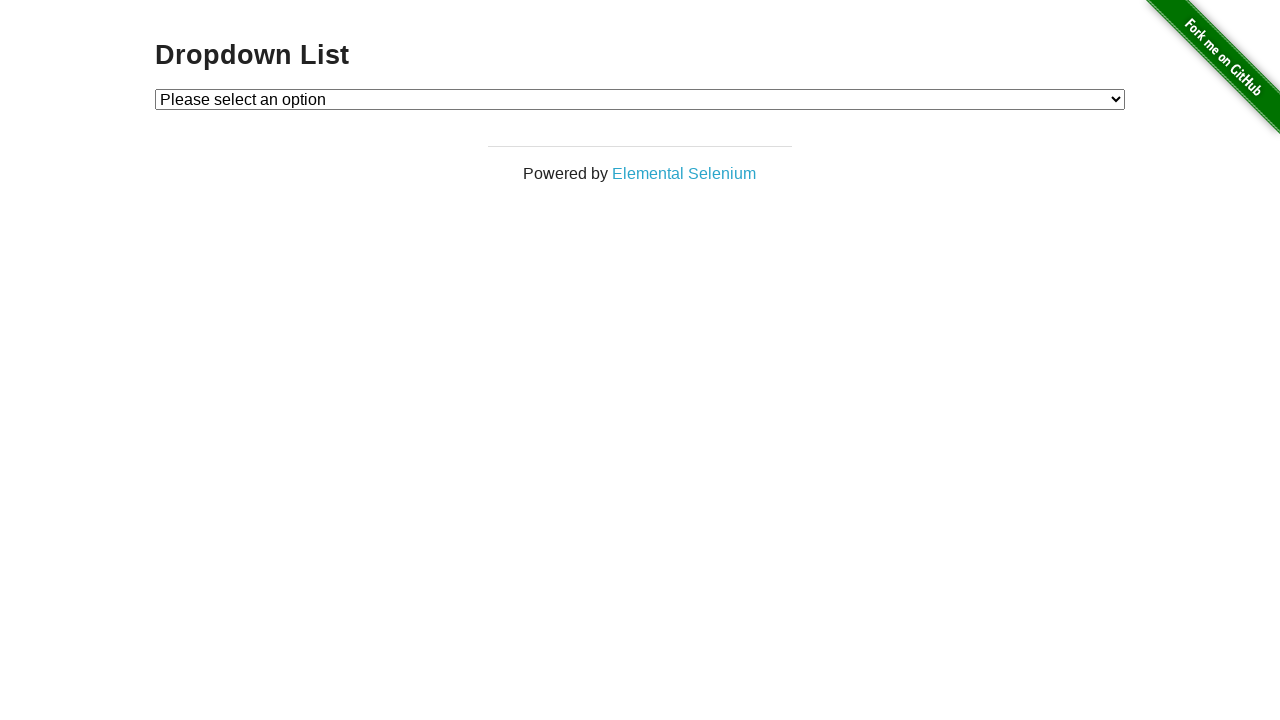

Selected Option 1 by visible text on #dropdown
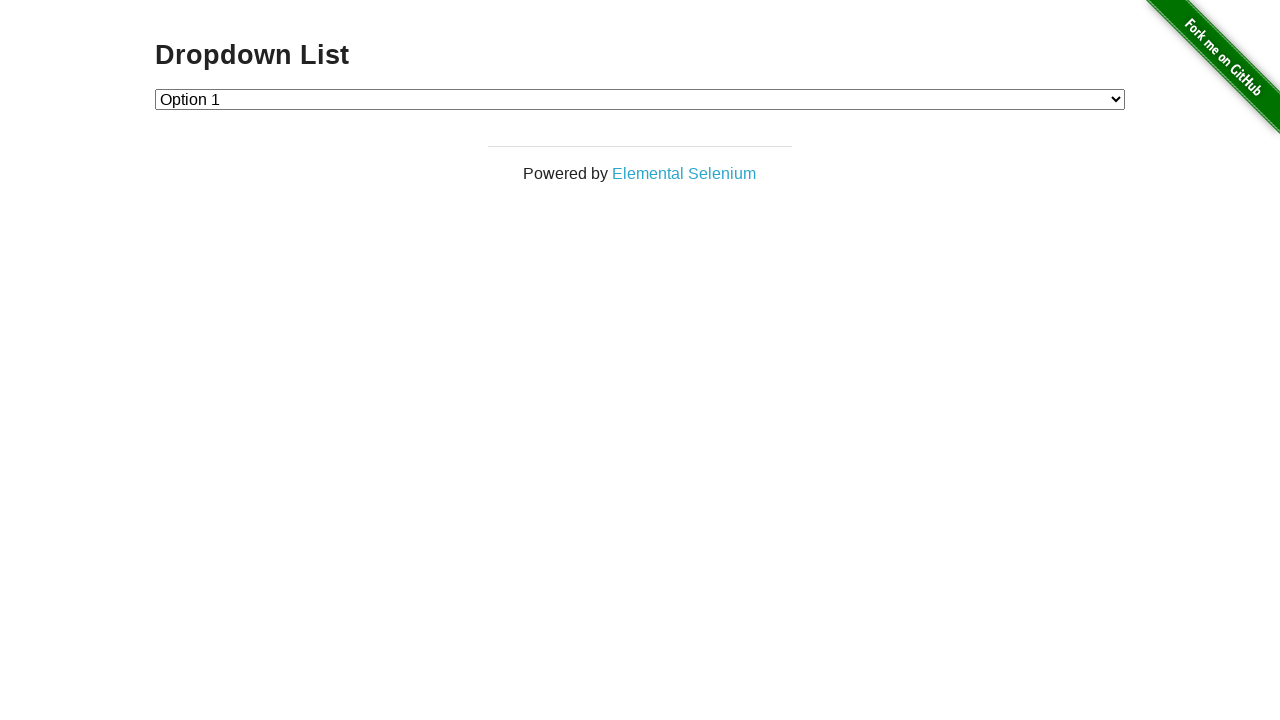

Selected Option 2 by value on #dropdown
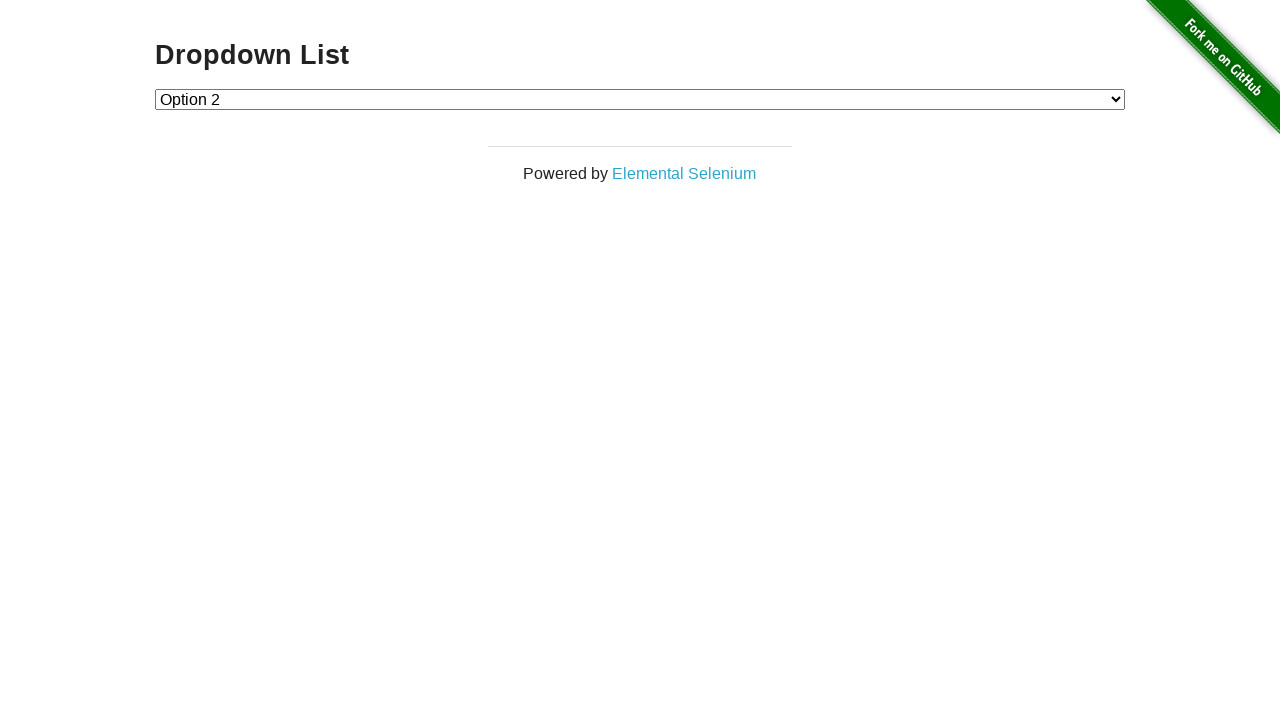

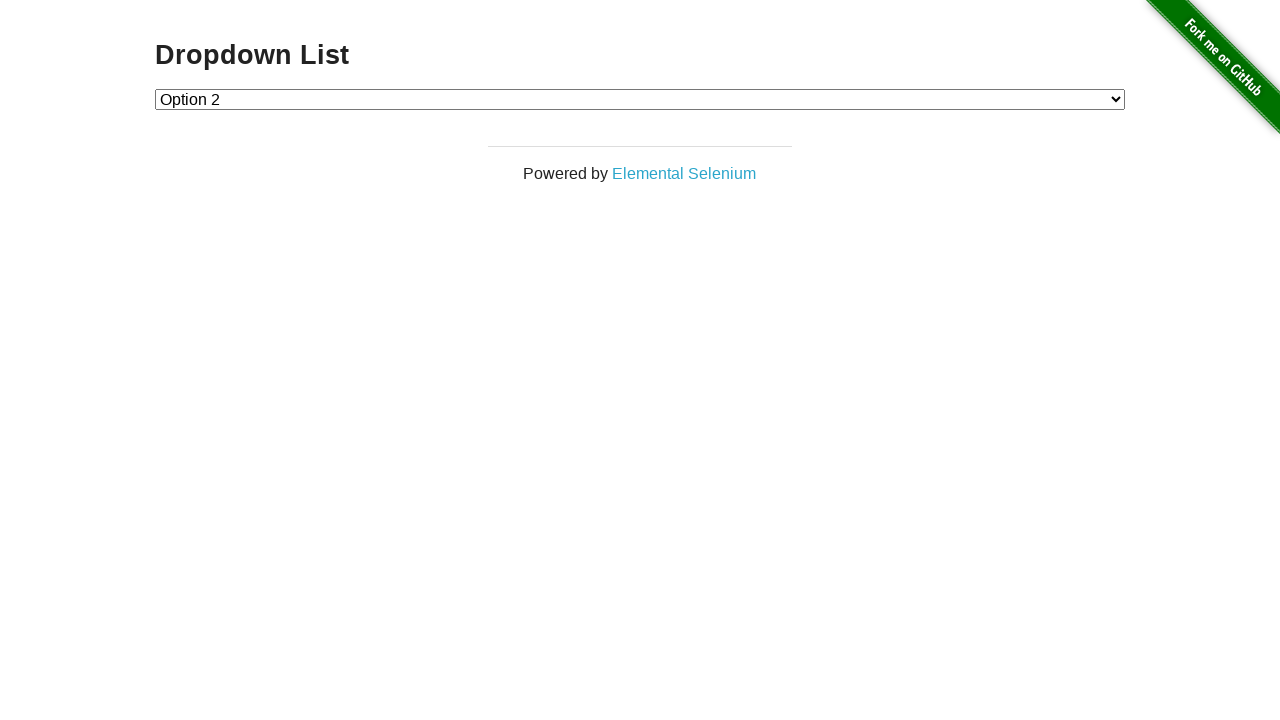